Tests JavaScript confirm dialog by clicking a button to trigger it, then testing both accepting (OK) and dismissing (Cancel) the confirm dialog and verifying the result text changes accordingly.

Starting URL: http://www.w3schools.com/js/tryit.asp?filename=tryjs_confirm

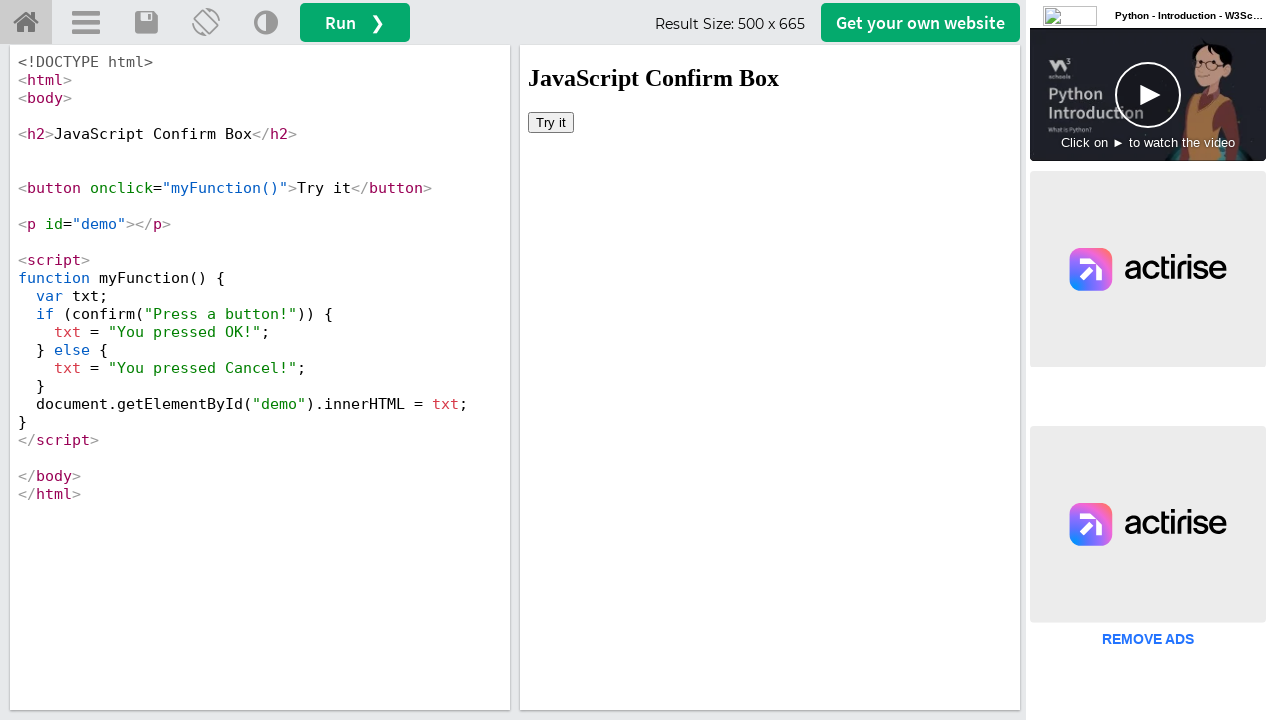

Located iframeResult iframe
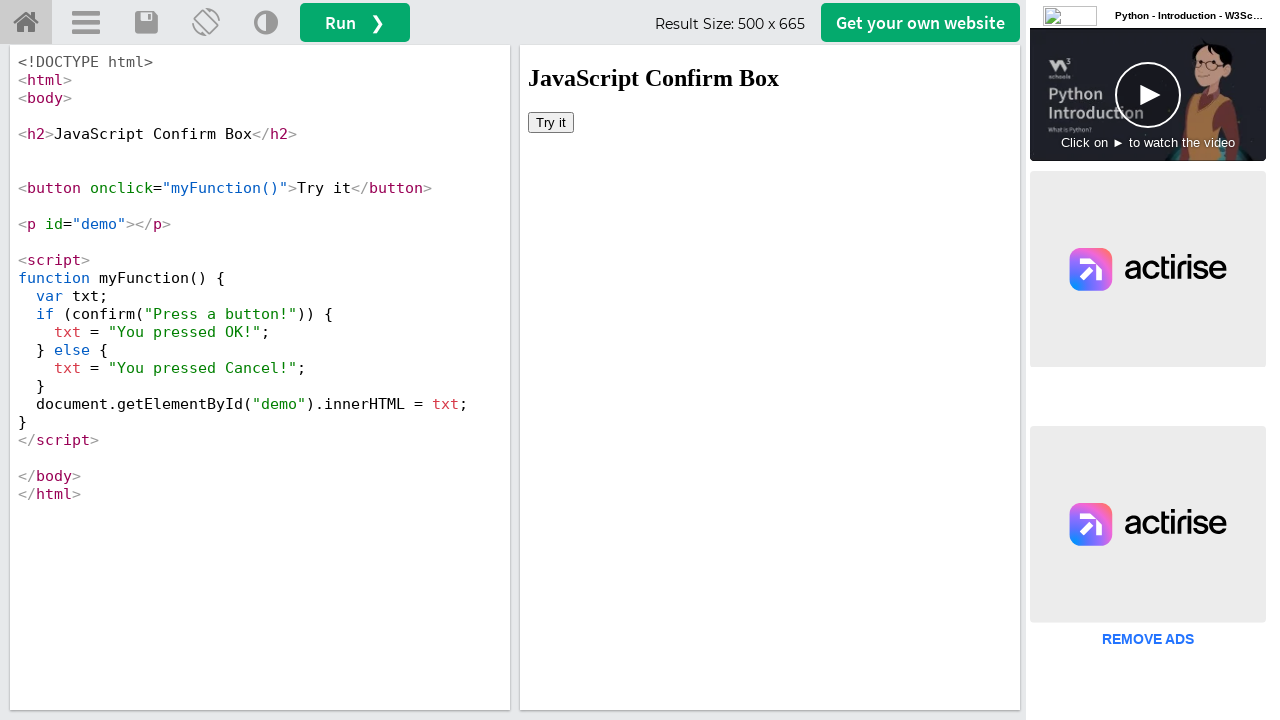

Set up dialog handler to accept confirm dialog
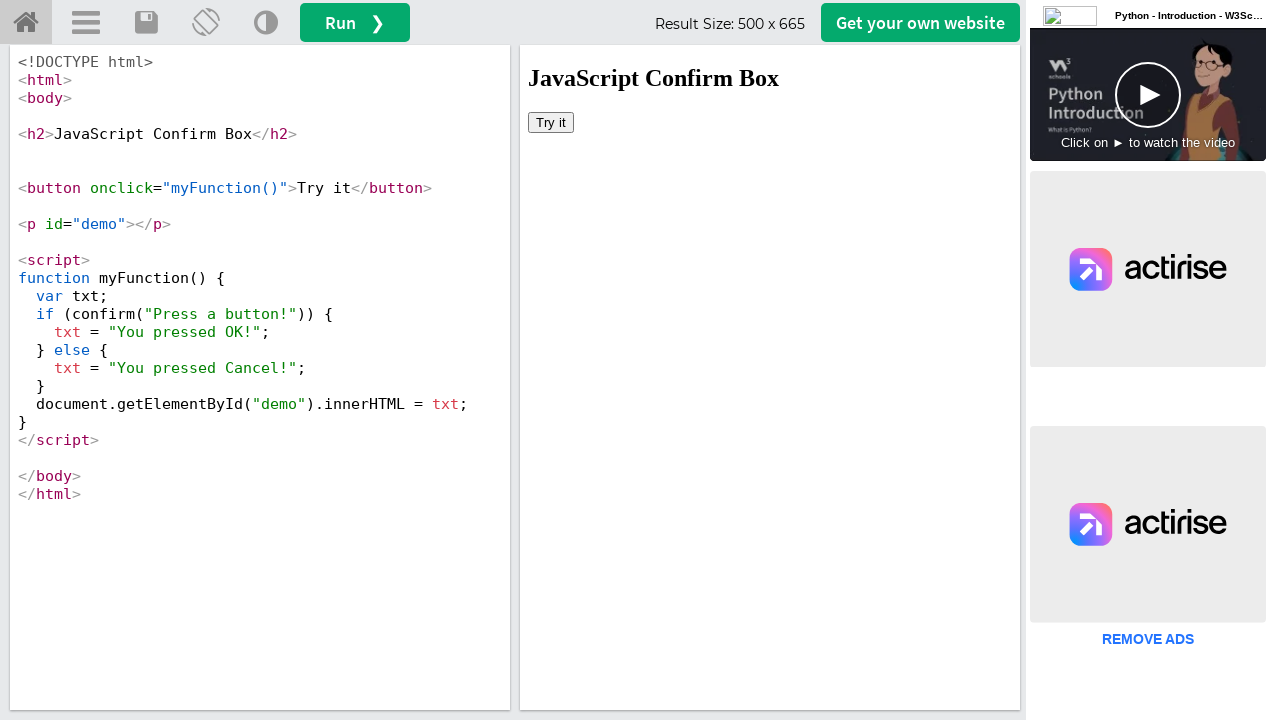

Clicked 'Try it' button to trigger confirm dialog at (551, 122) on #iframeResult >> internal:control=enter-frame >> body > button
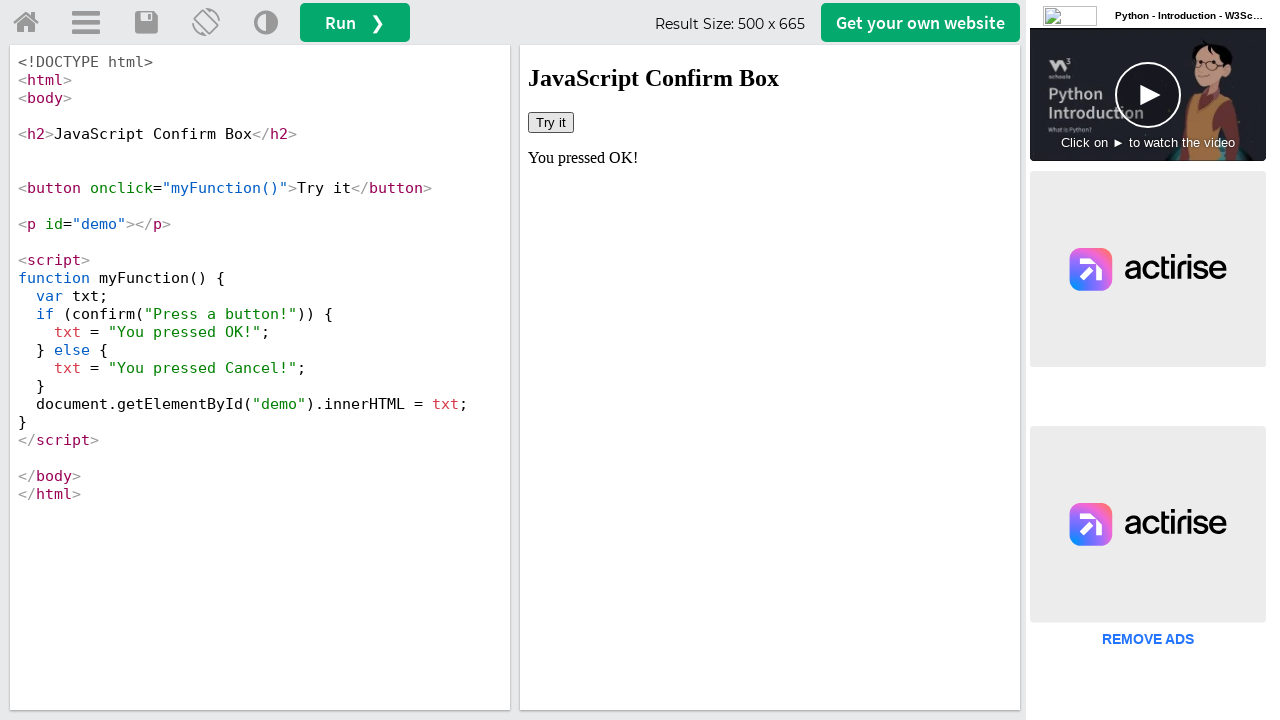

Confirmed dialog accepted - result text updated
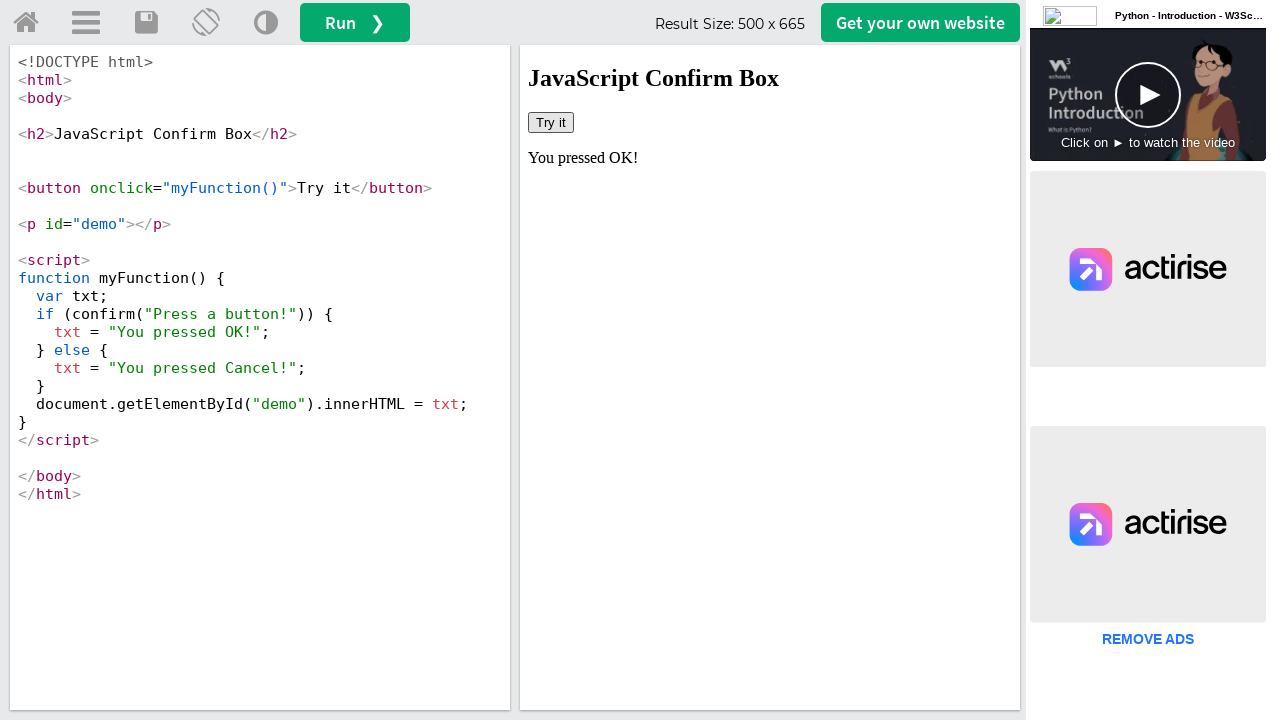

Set up dialog handler to dismiss confirm dialog
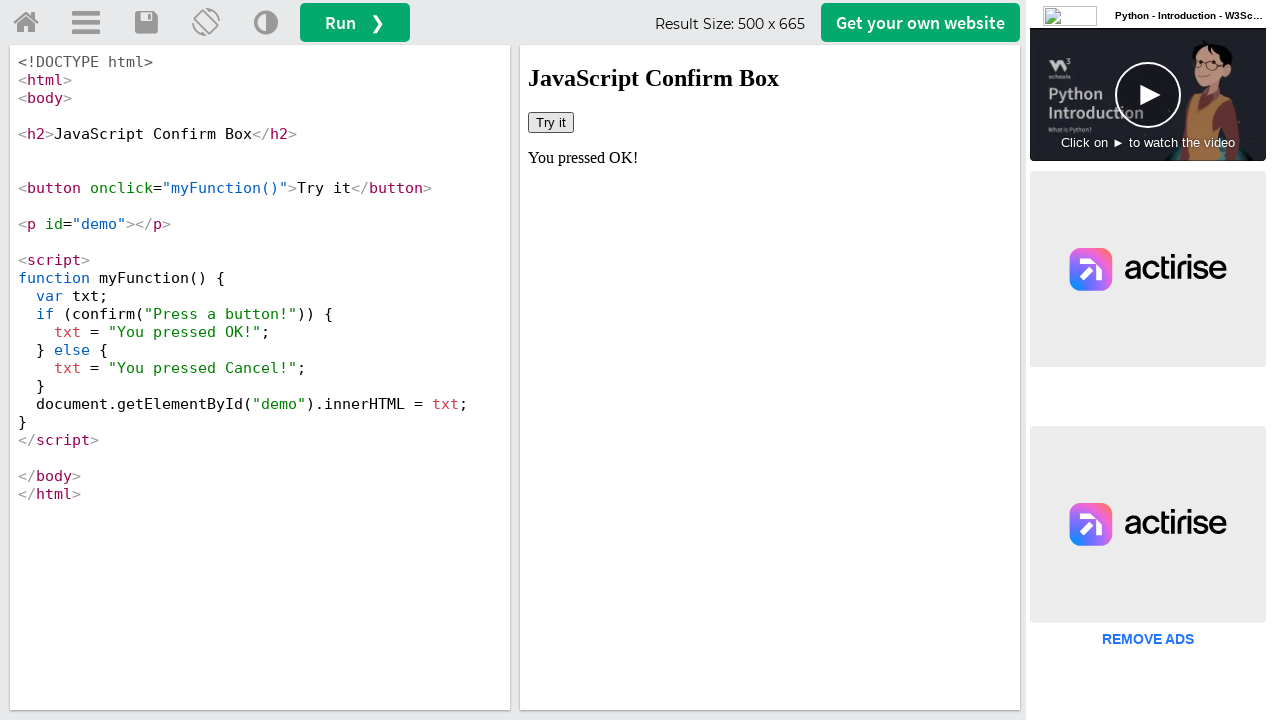

Clicked 'Try it' button again to trigger confirm dialog at (551, 122) on #iframeResult >> internal:control=enter-frame >> body > button
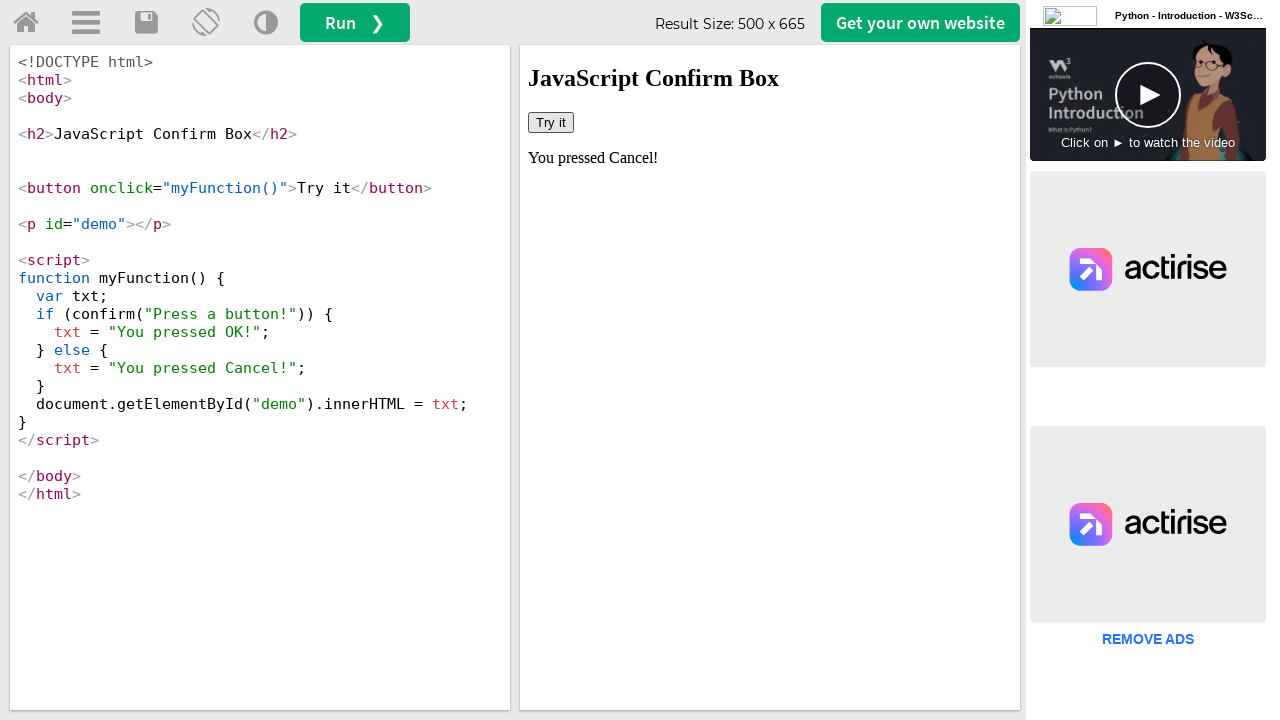

Confirmed dialog dismissed - result text updated
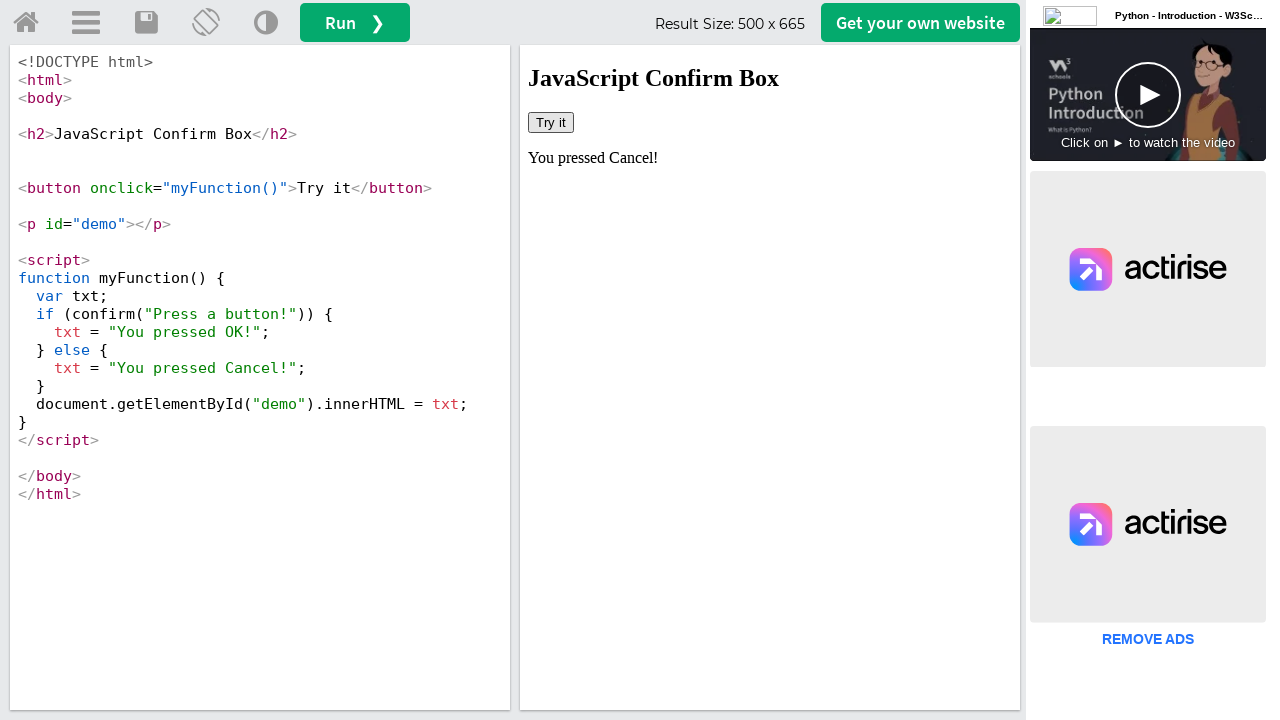

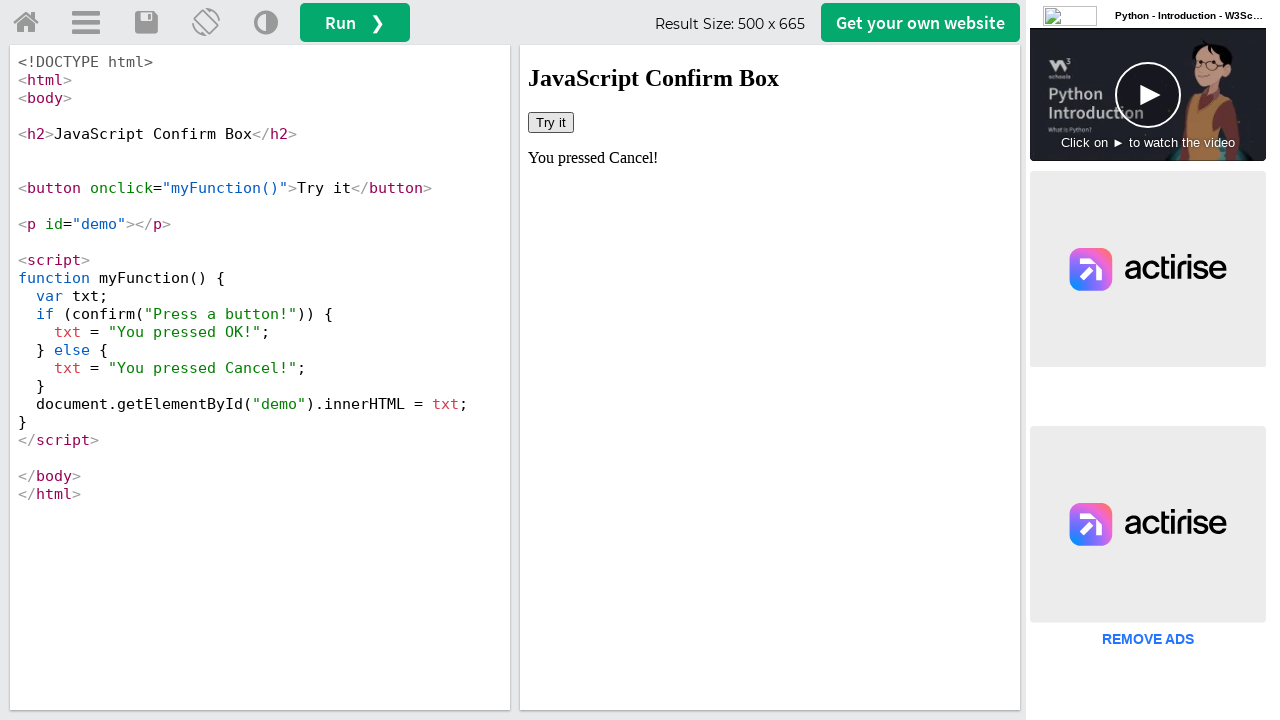